Verifies that the value attribute of the second button equals "This is also a button"

Starting URL: https://kristinek.github.io/site/examples/locators

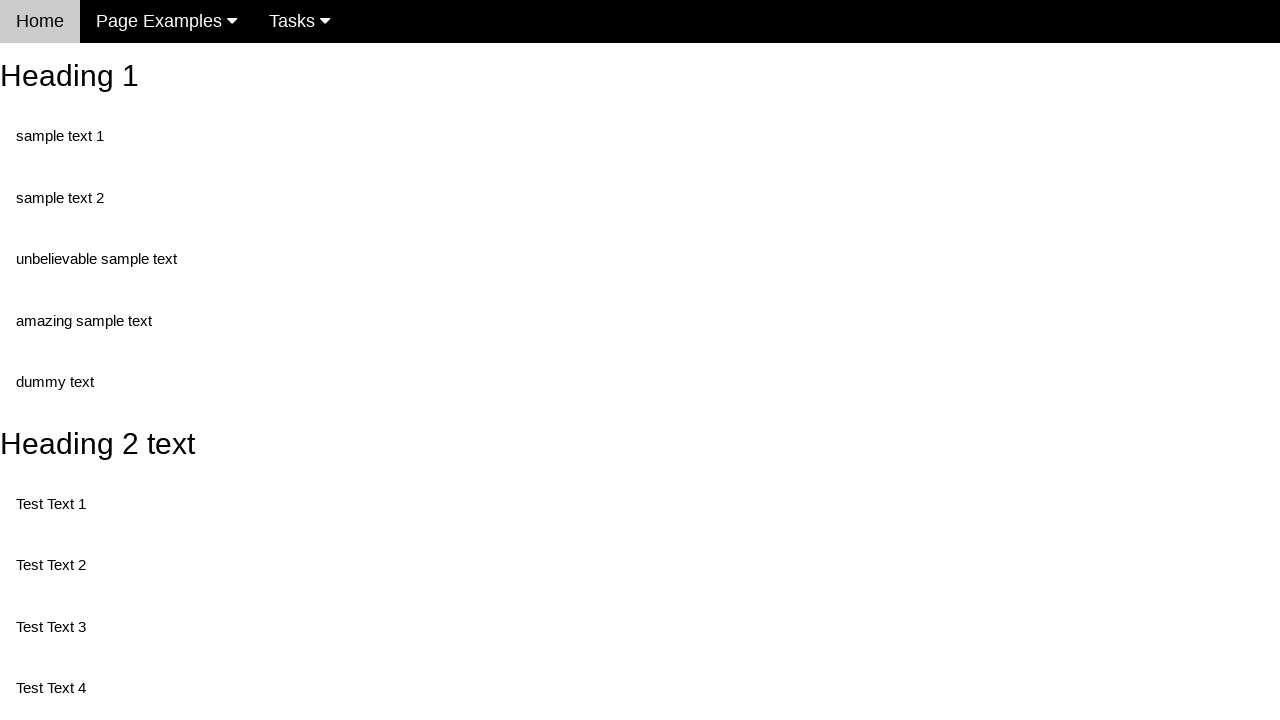

Navigated to locators example page
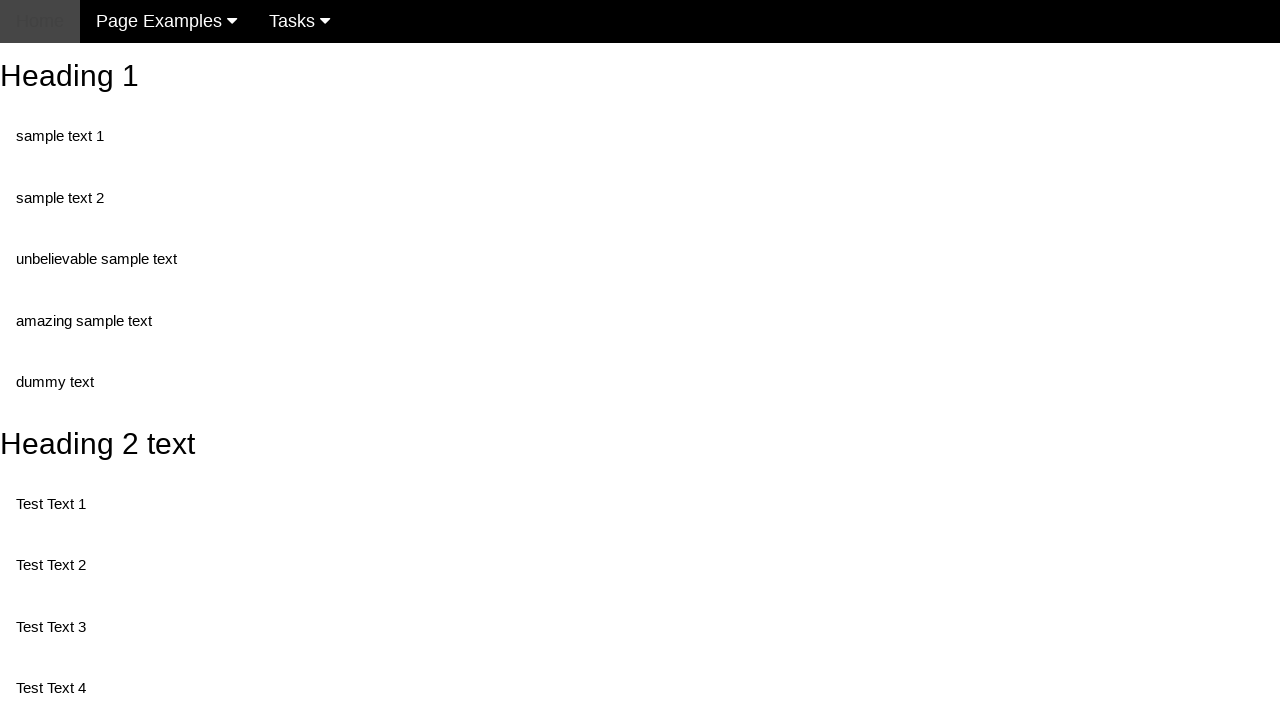

Retrieved value attribute from second button element
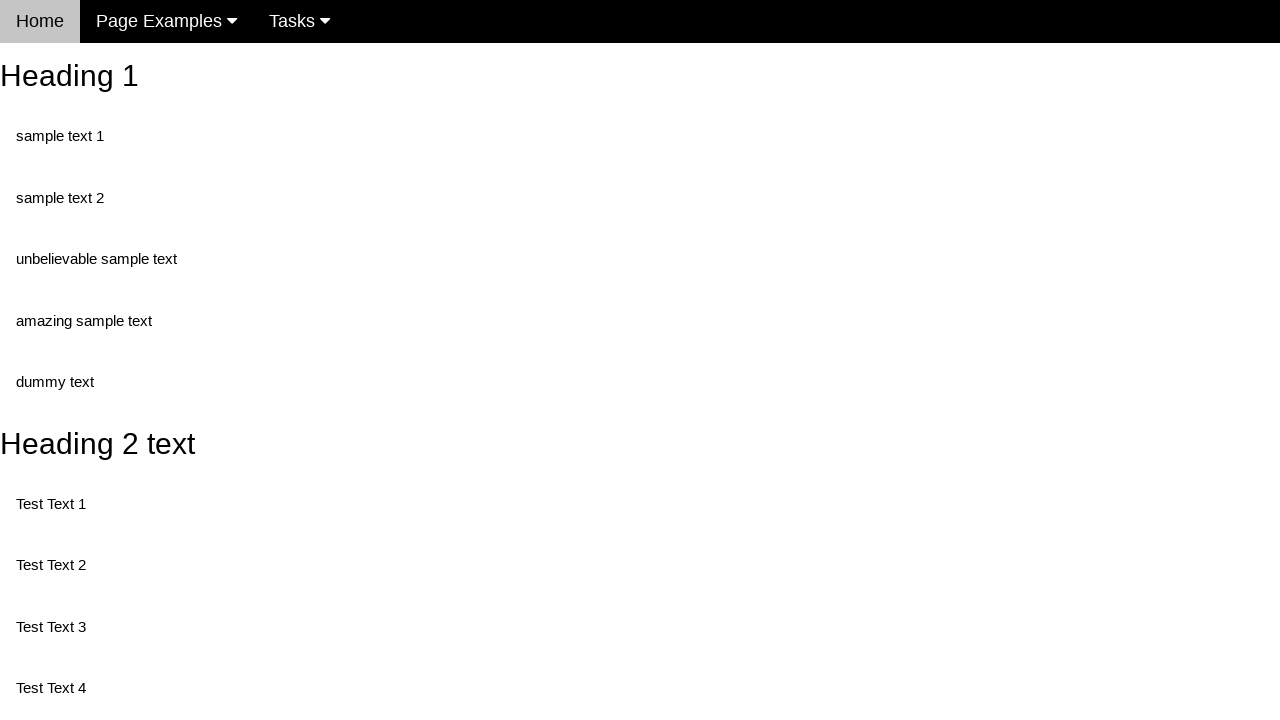

Verified second button value equals 'This is also a button'
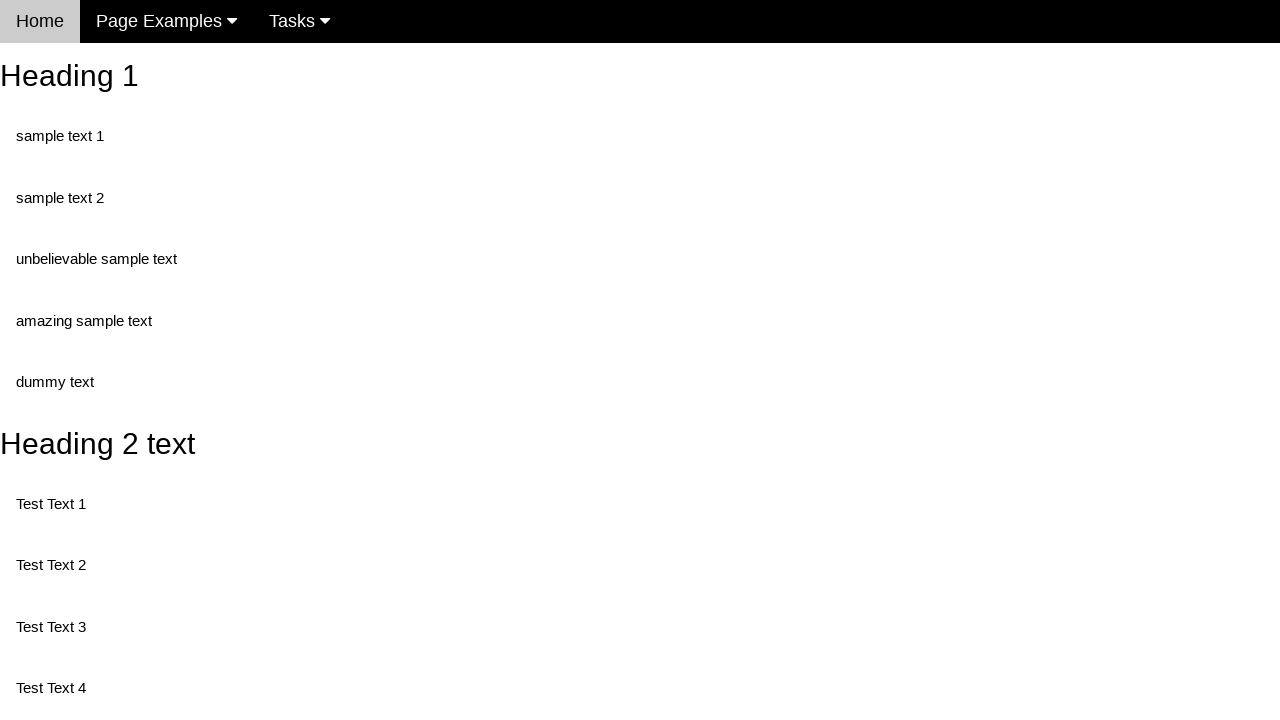

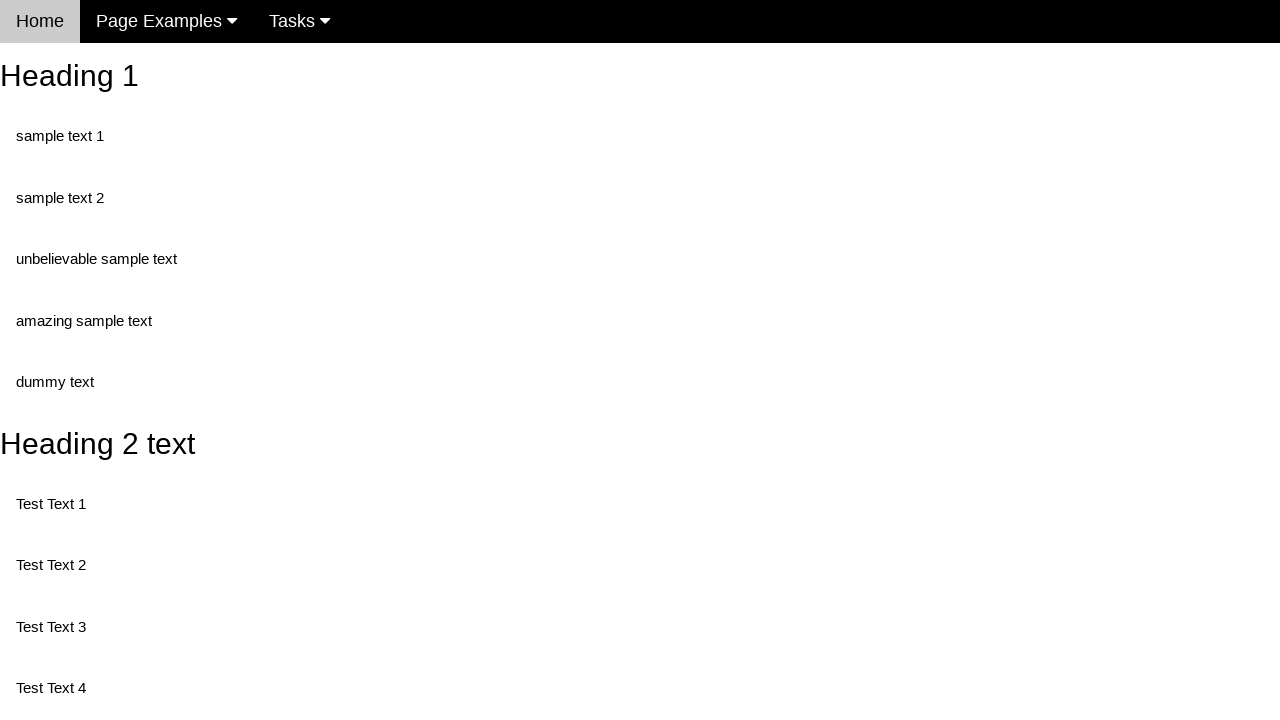